Tests the home search functionality on DelekHomes homepage by clicking the search input and filling it with a search term "Sale"

Starting URL: https://qa.delekhomes.com/

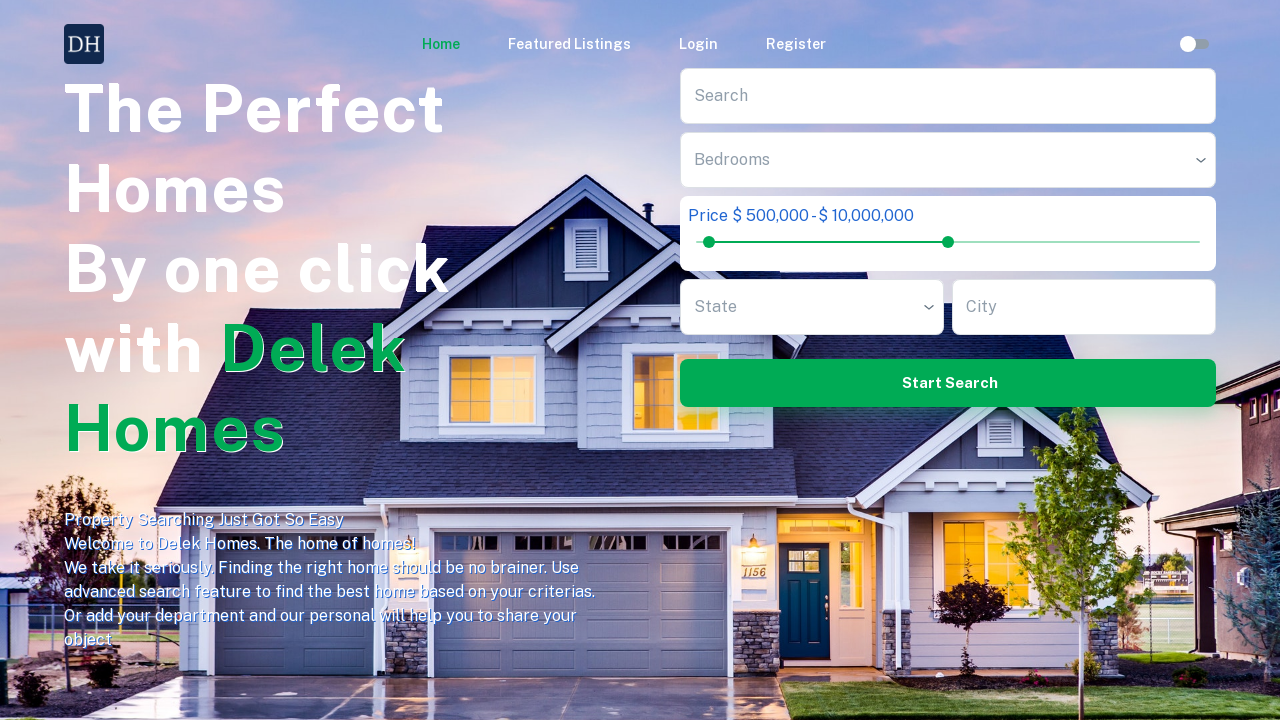

Clicked on the search input field at (948, 96) on (//label[text()="Search"]/following::input)[1]
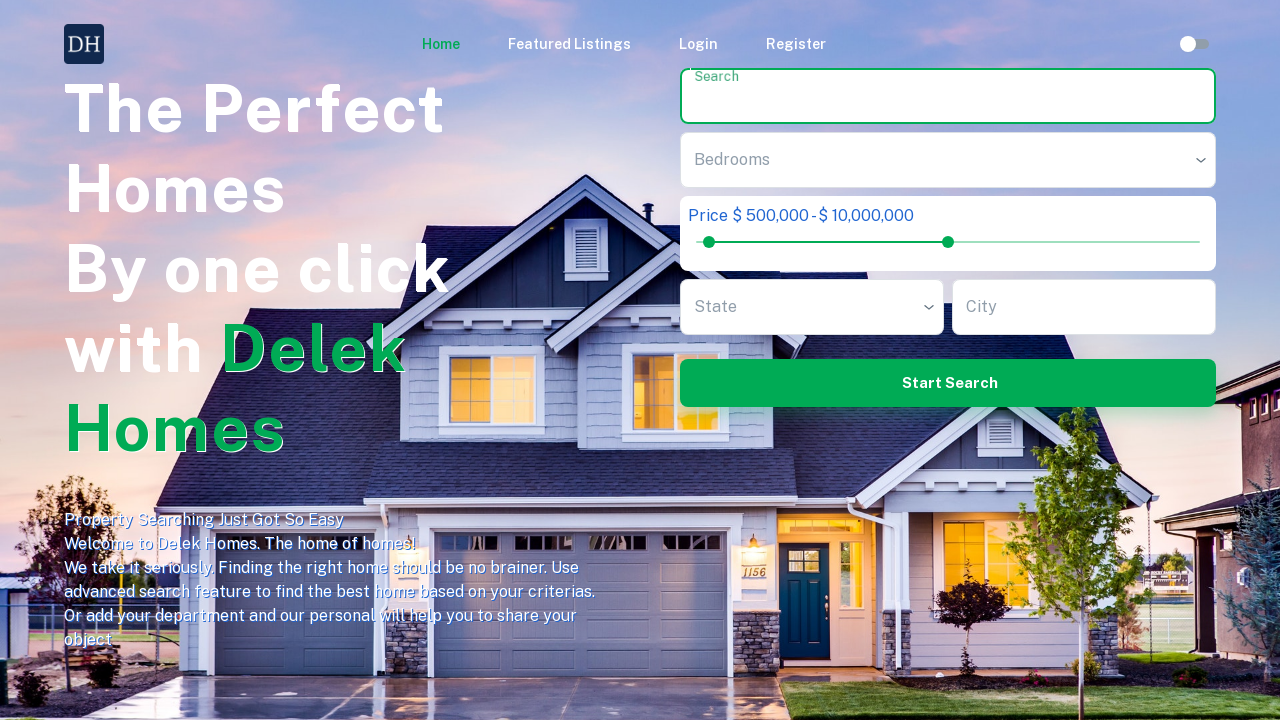

Filled search input with 'Sale' to search for homes for sale on (//label[text()="Search"]/following::input)[1]
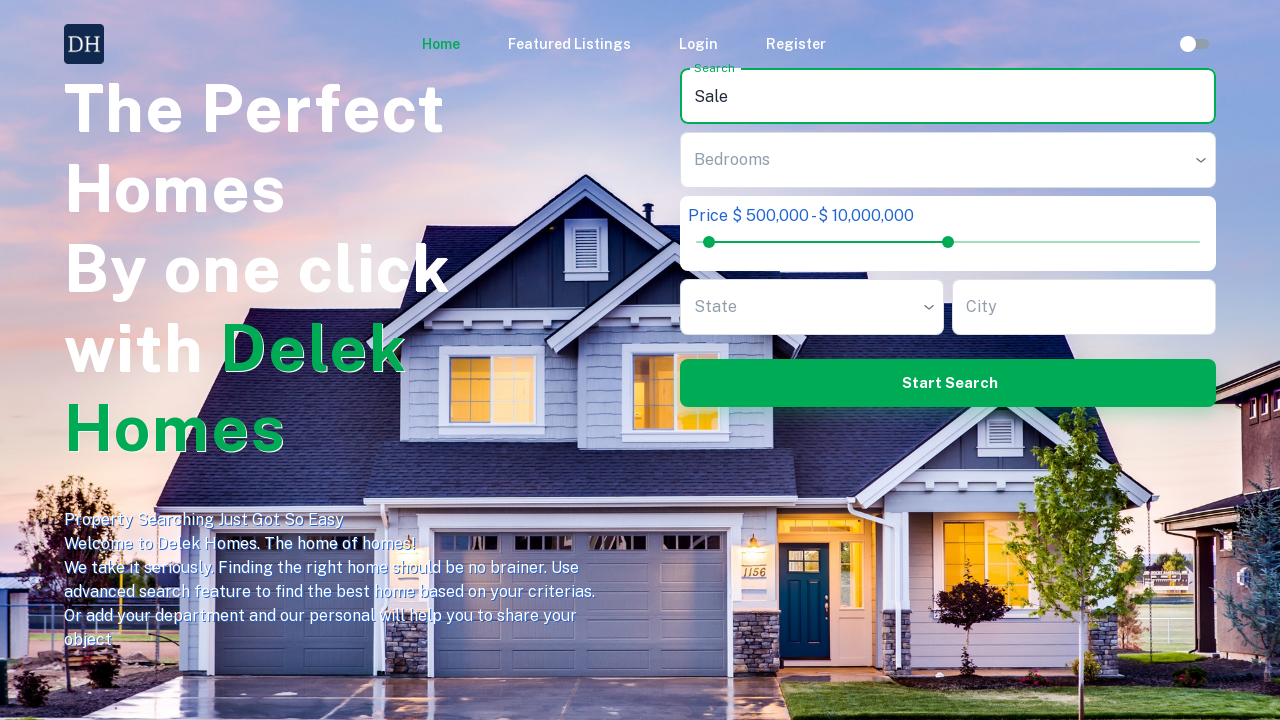

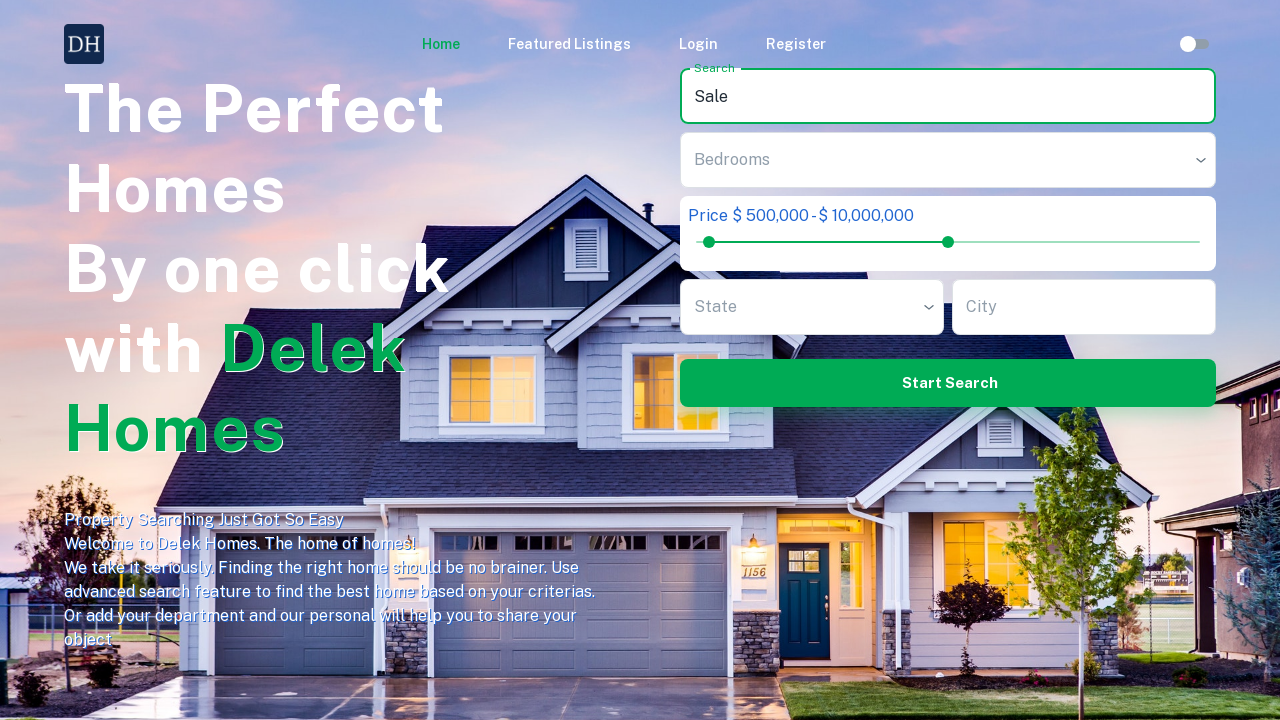